Tests the complete student registration form by filling all fields including name, email, gender, mobile, date of birth, subjects, hobbies, address, state and city, then submitting the form and closing the confirmation modal.

Starting URL: https://demoqa.com/automation-practice-form

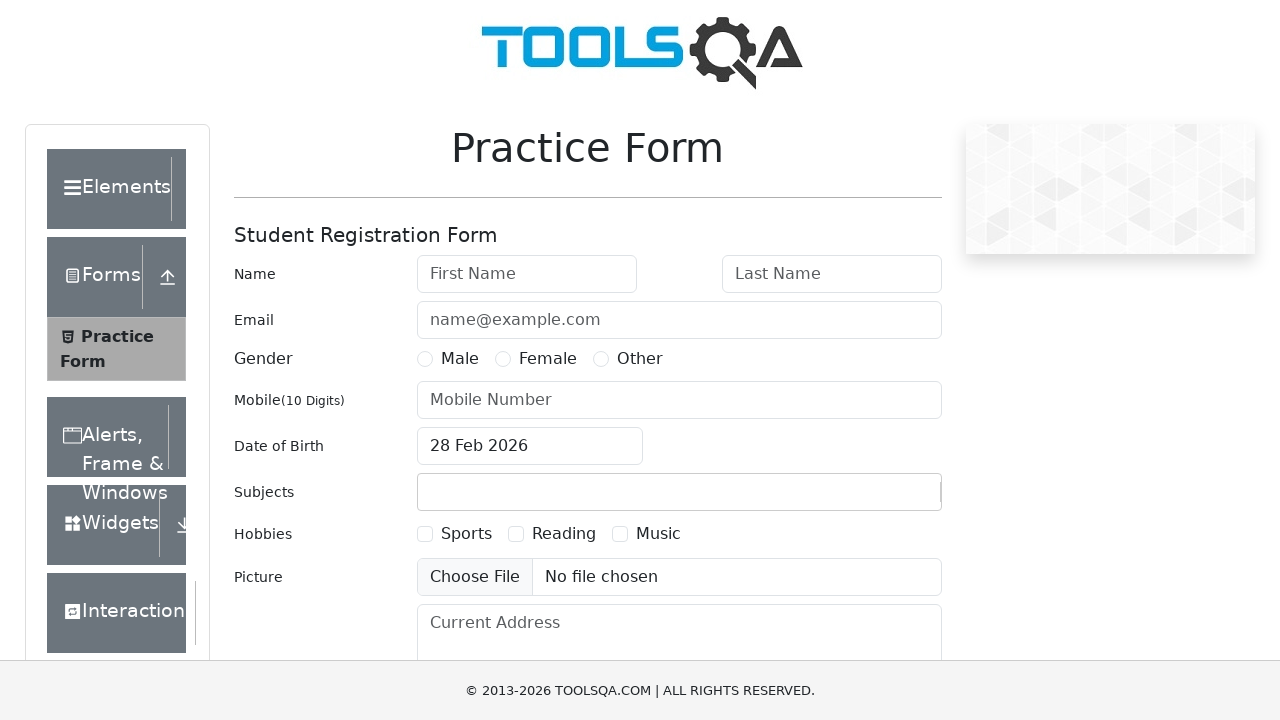

Filled first name field with 'Jorge' on #firstName
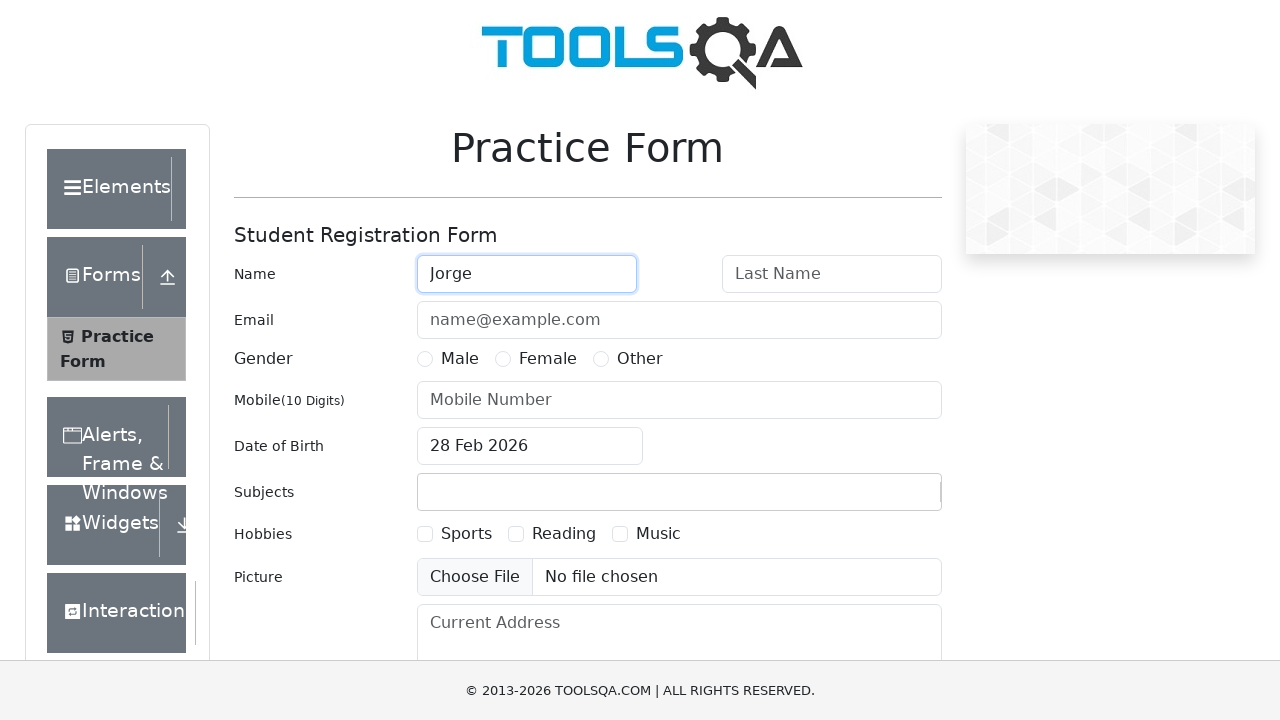

Filled last name field with 'Fuentes' on #lastName
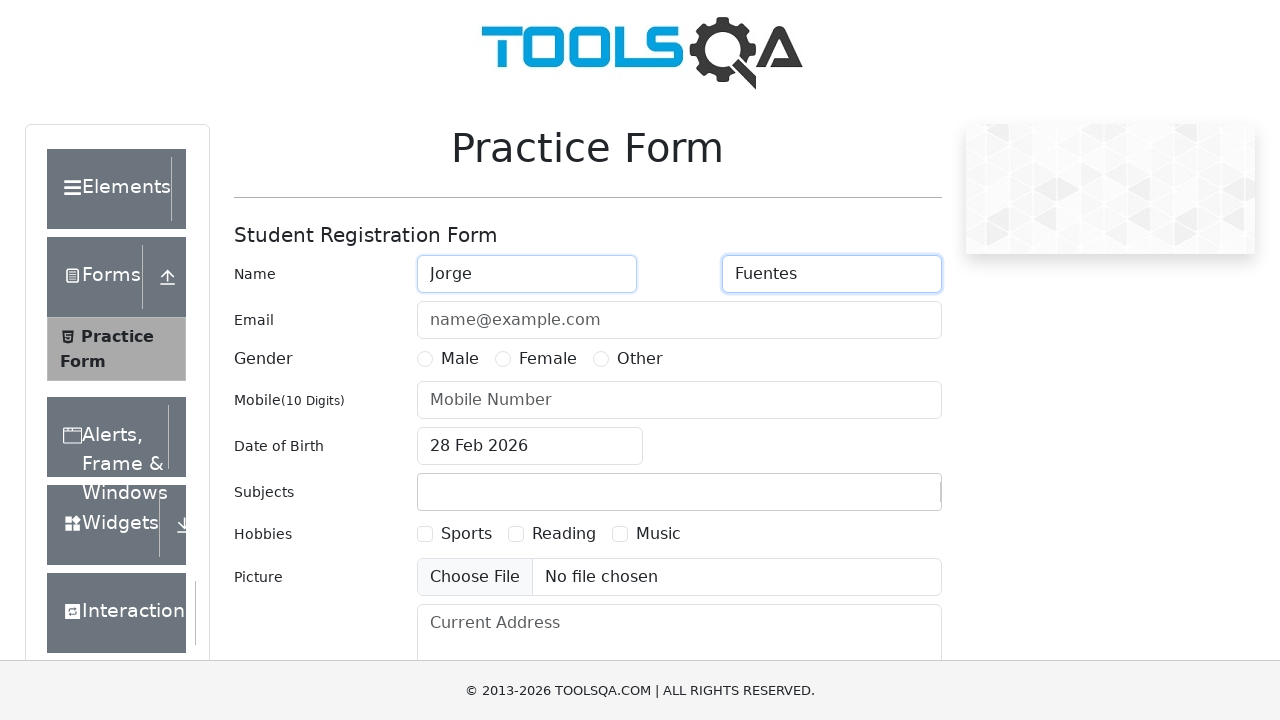

Filled email field with 'fake@mail.com' on #userEmail
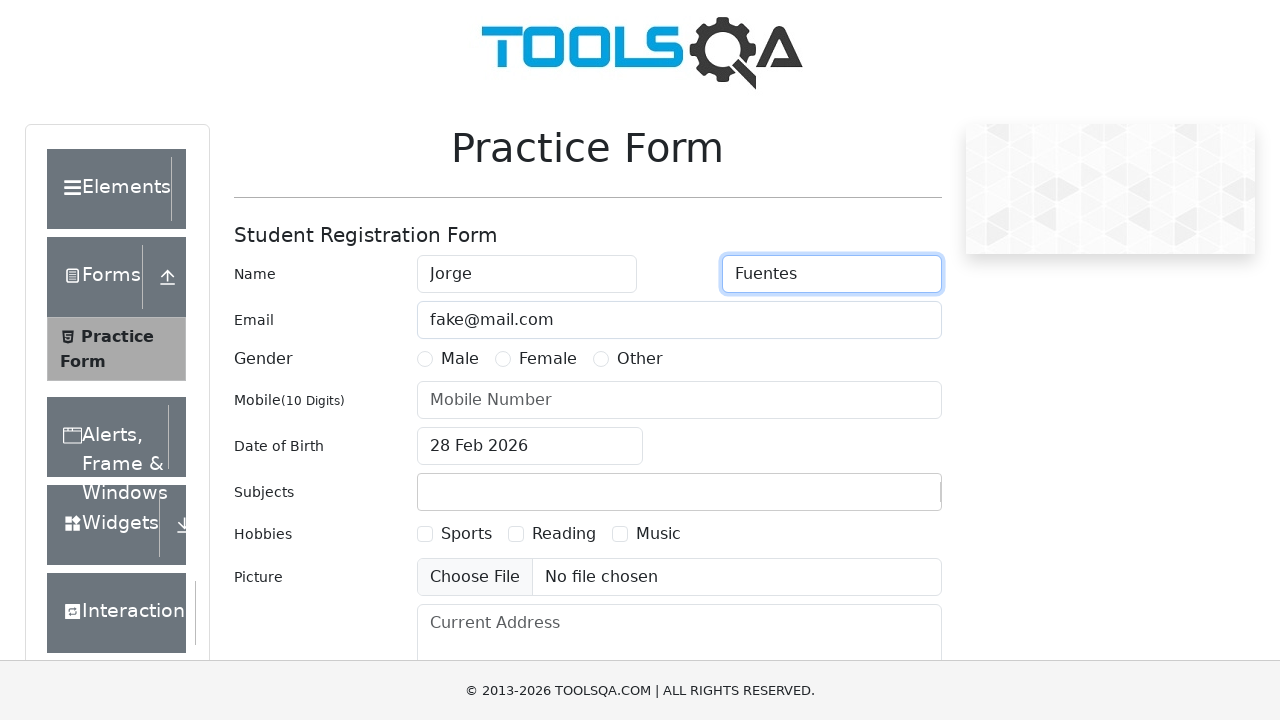

Clicked gender radio button 1 at (460, 359) on label[for='gender-radio-1']
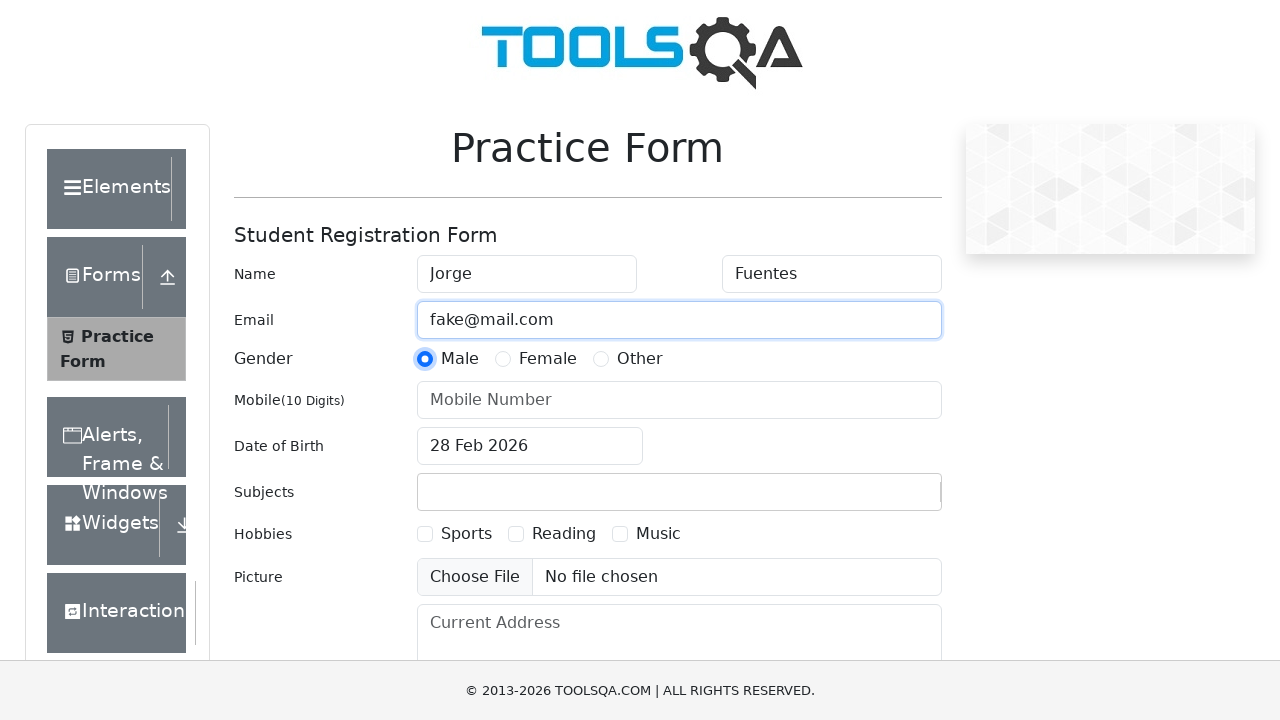

Clicked gender radio button 2 at (548, 359) on label[for='gender-radio-2']
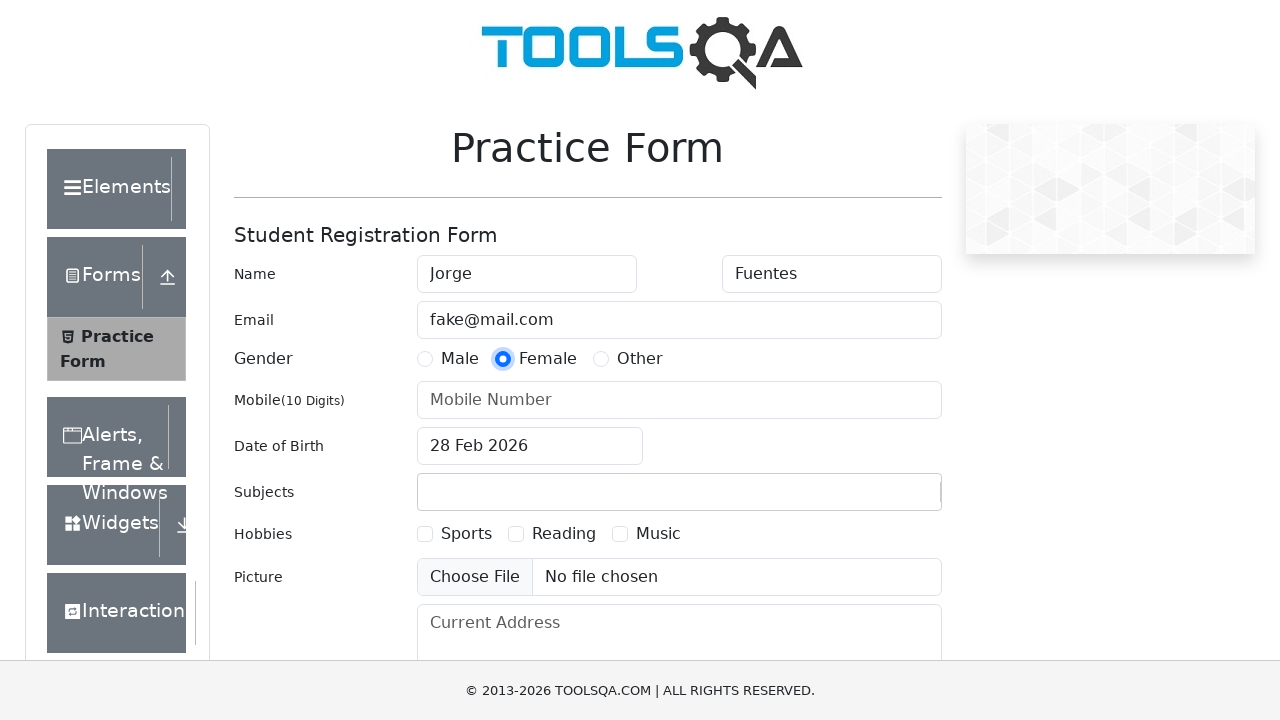

Clicked gender radio button 3 (Female selected) at (640, 359) on label[for='gender-radio-3']
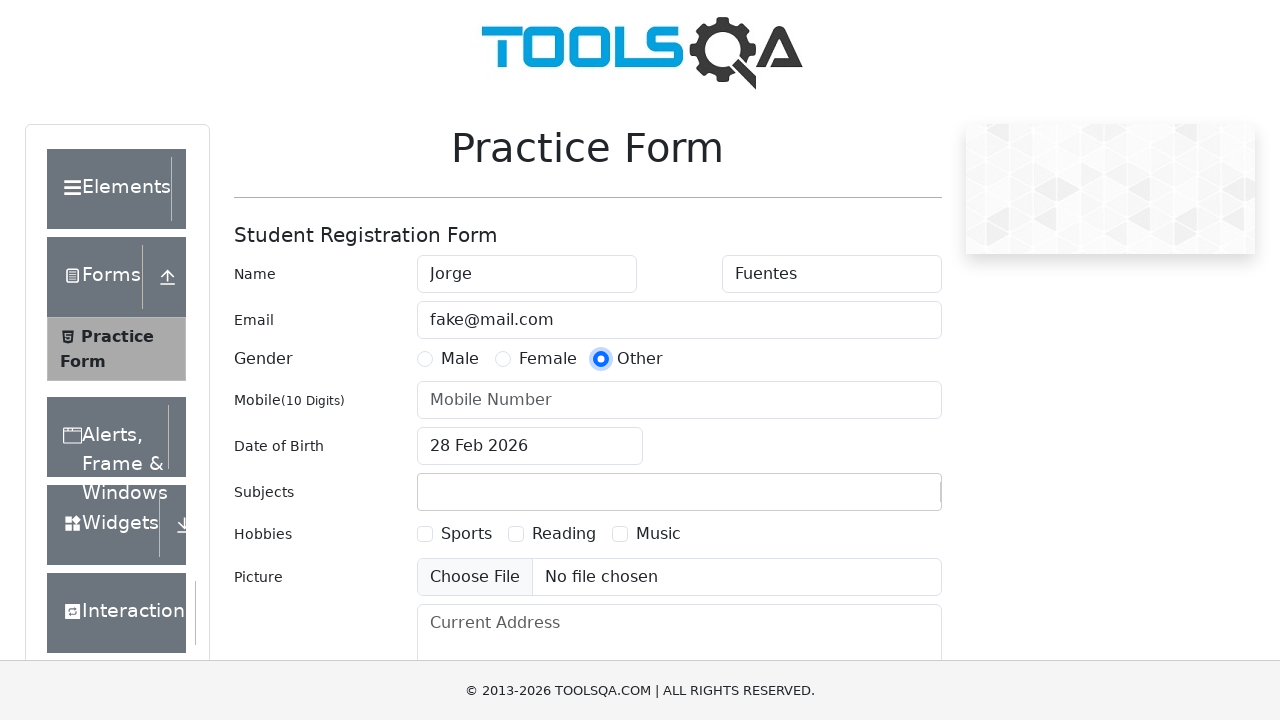

Filled mobile number field with '0123456789' on #userNumber
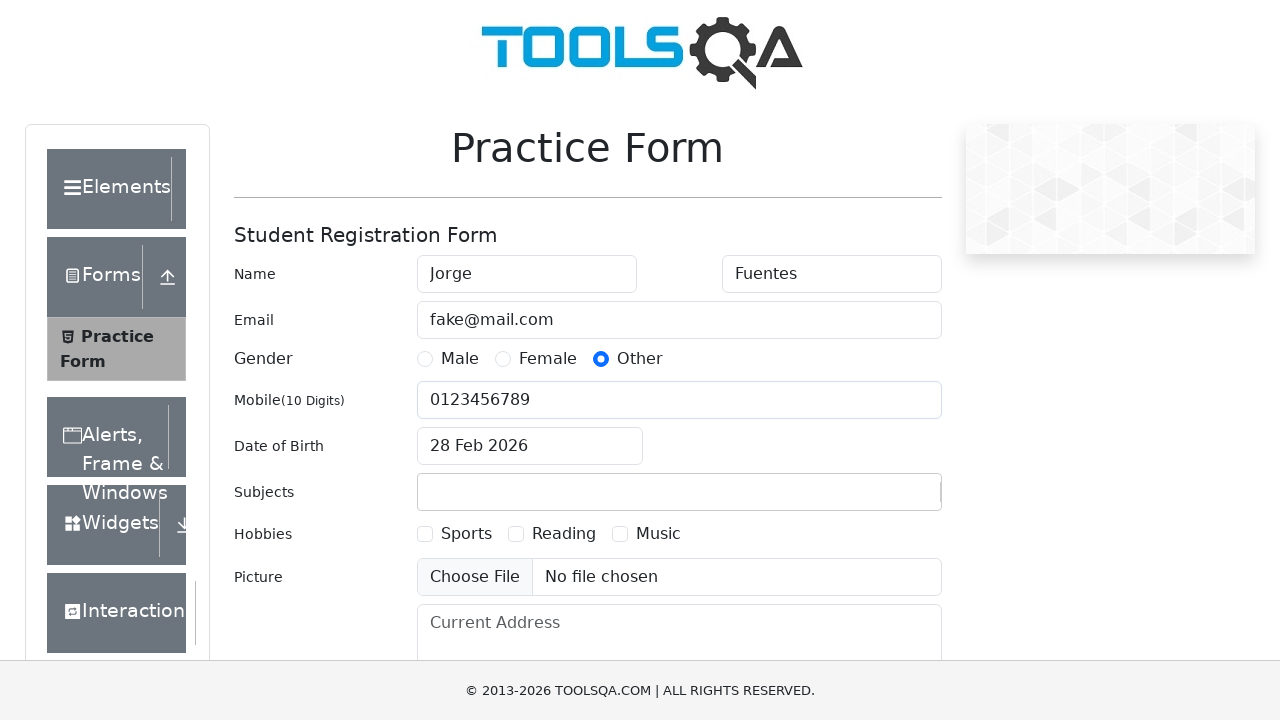

Clicked date of birth input field at (530, 446) on #dateOfBirthInput
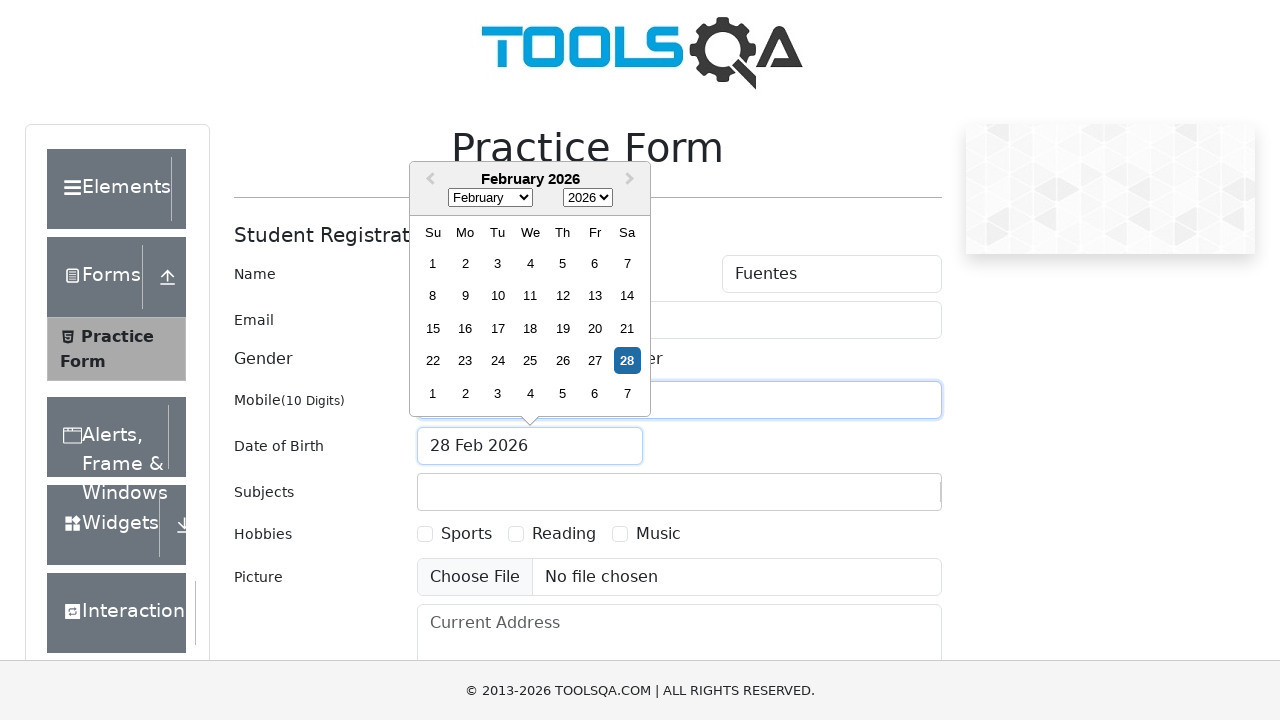

Selected all text in date of birth field
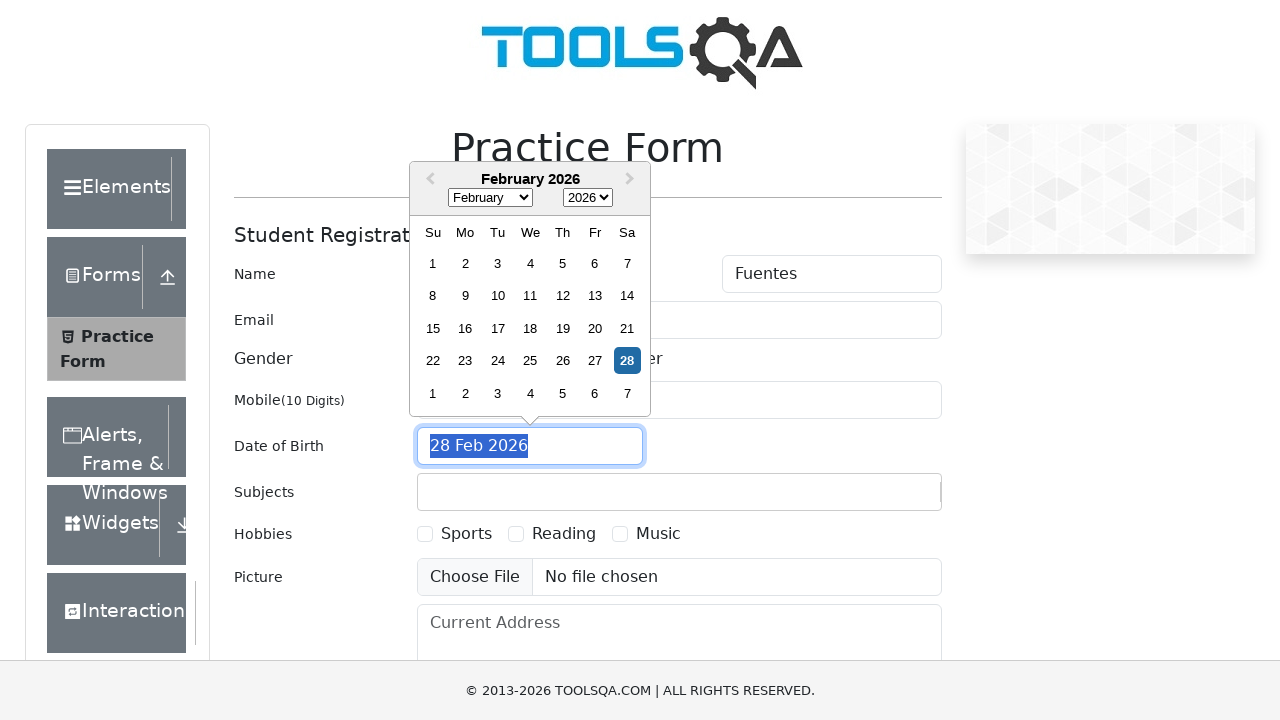

Typed date of birth '10 Sep 1997'
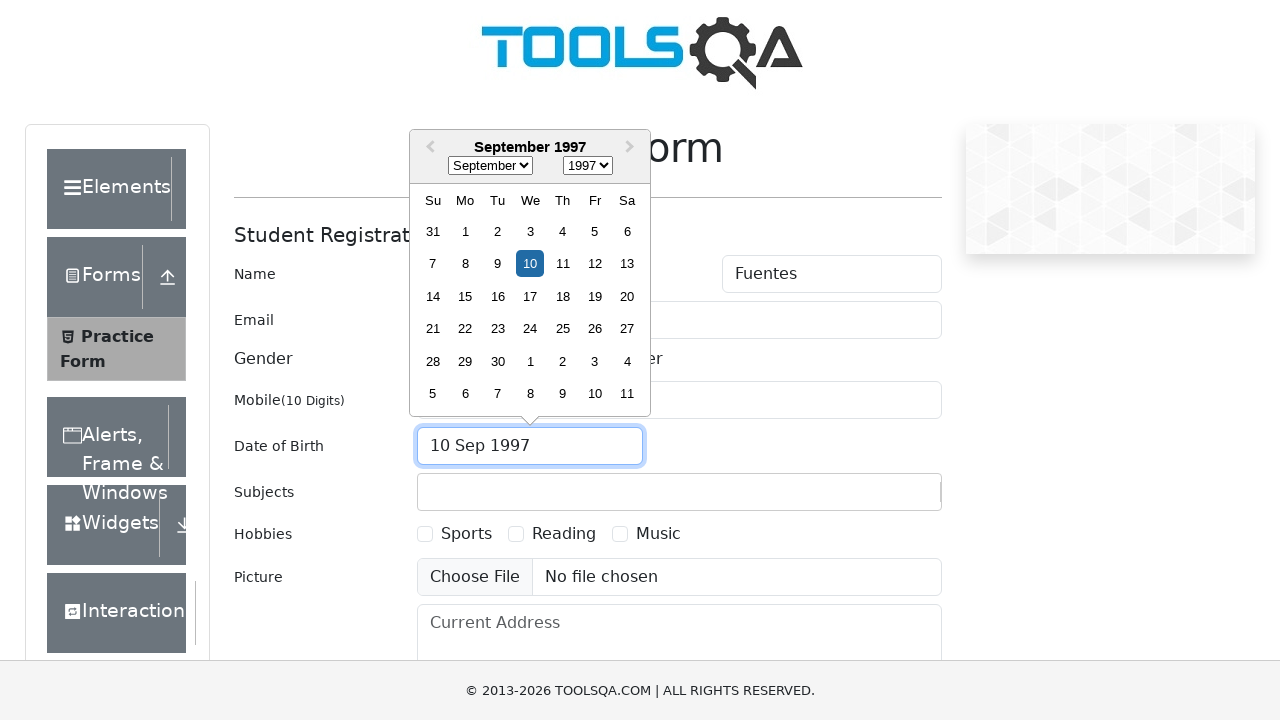

Pressed Escape to close date picker
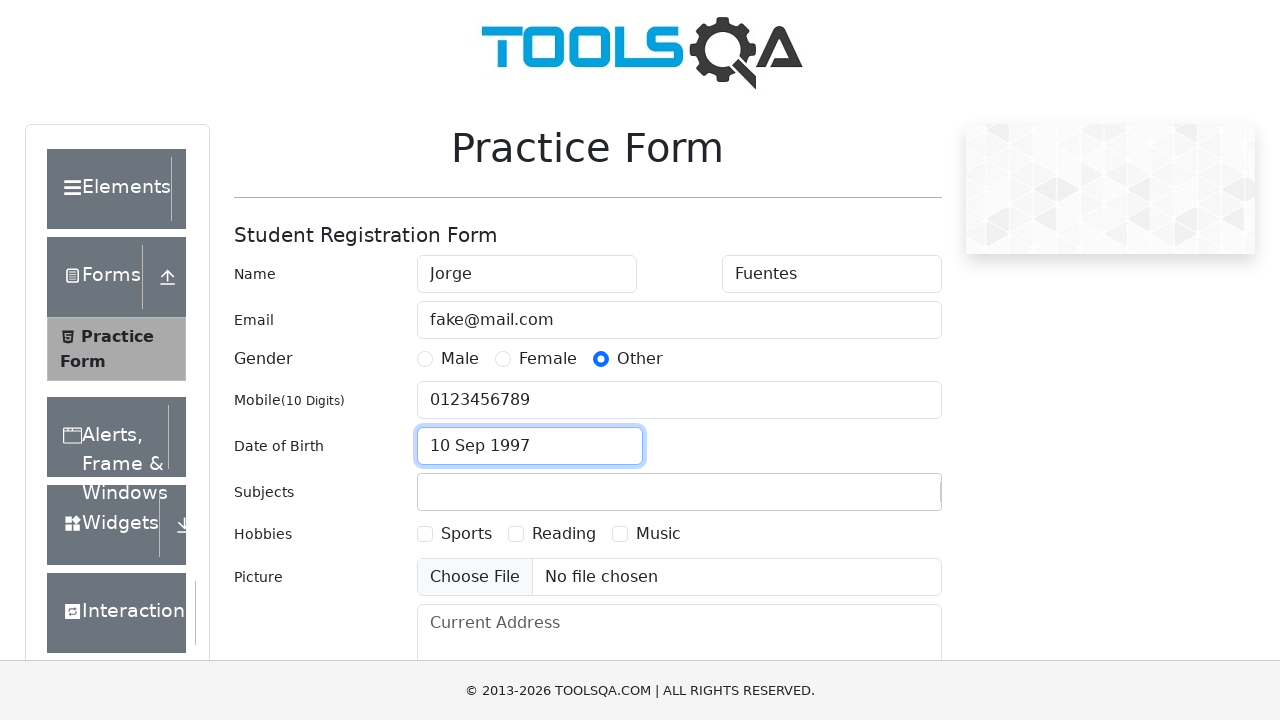

Filled subjects field with 'HelloWorld' on #subjectsInput
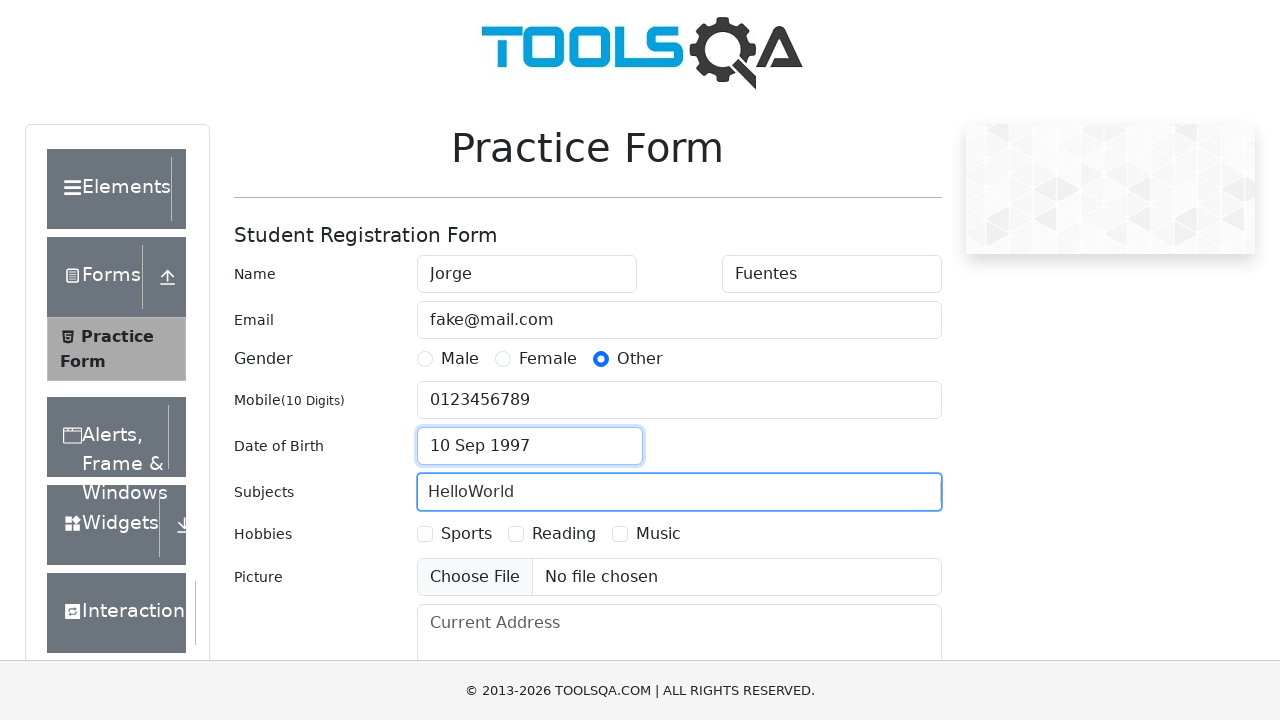

Checked hobbies checkbox 1 at (466, 534) on label[for='hobbies-checkbox-1']
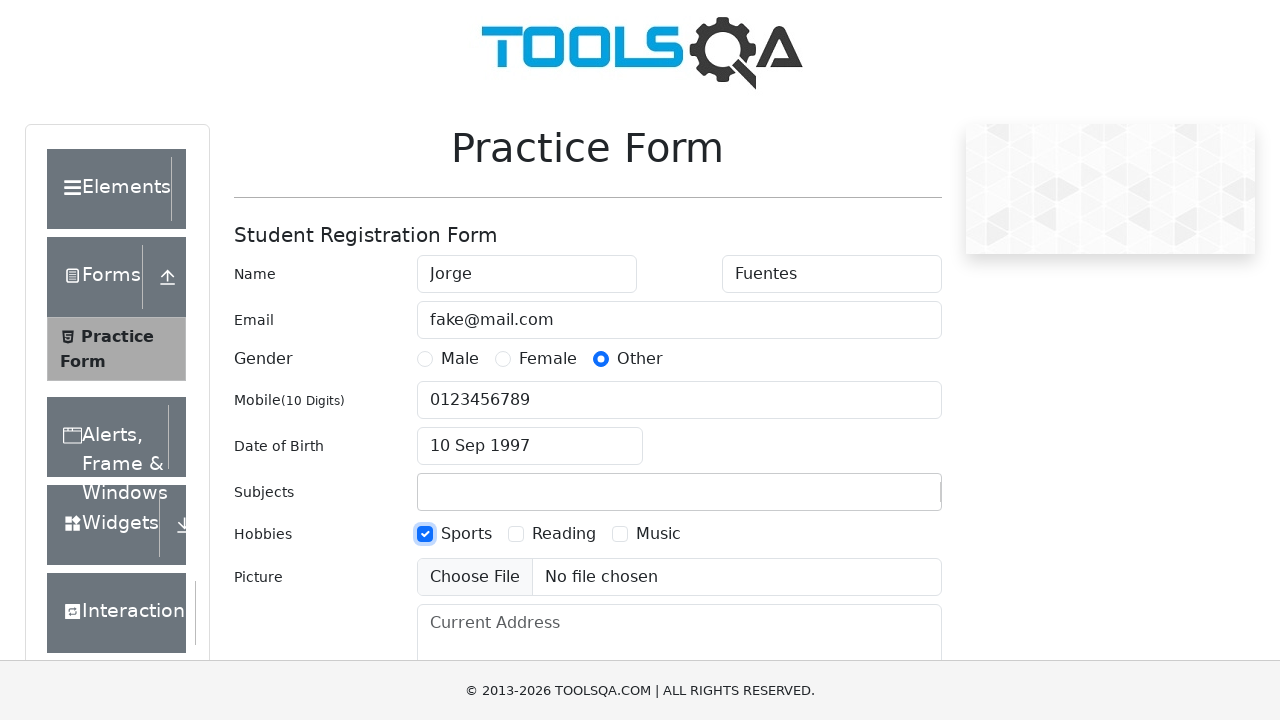

Checked hobbies checkbox 2 at (564, 534) on label[for='hobbies-checkbox-2']
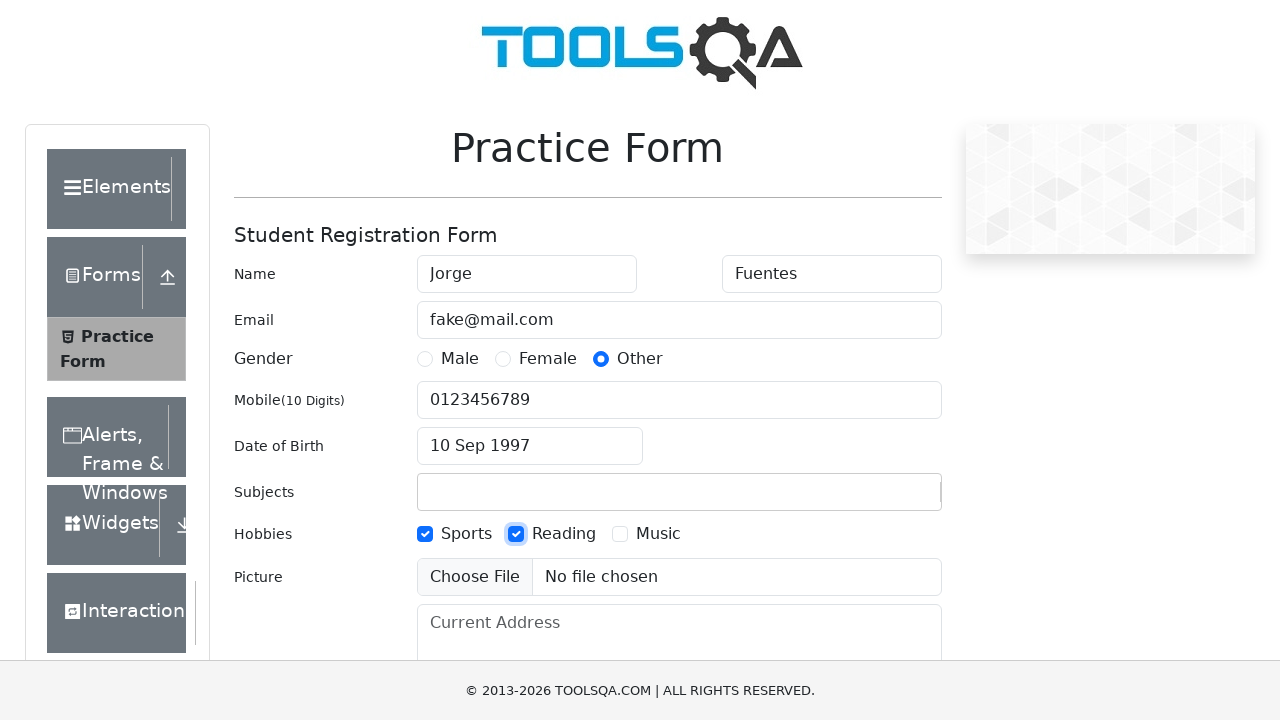

Checked hobbies checkbox 3 at (658, 534) on label[for='hobbies-checkbox-3']
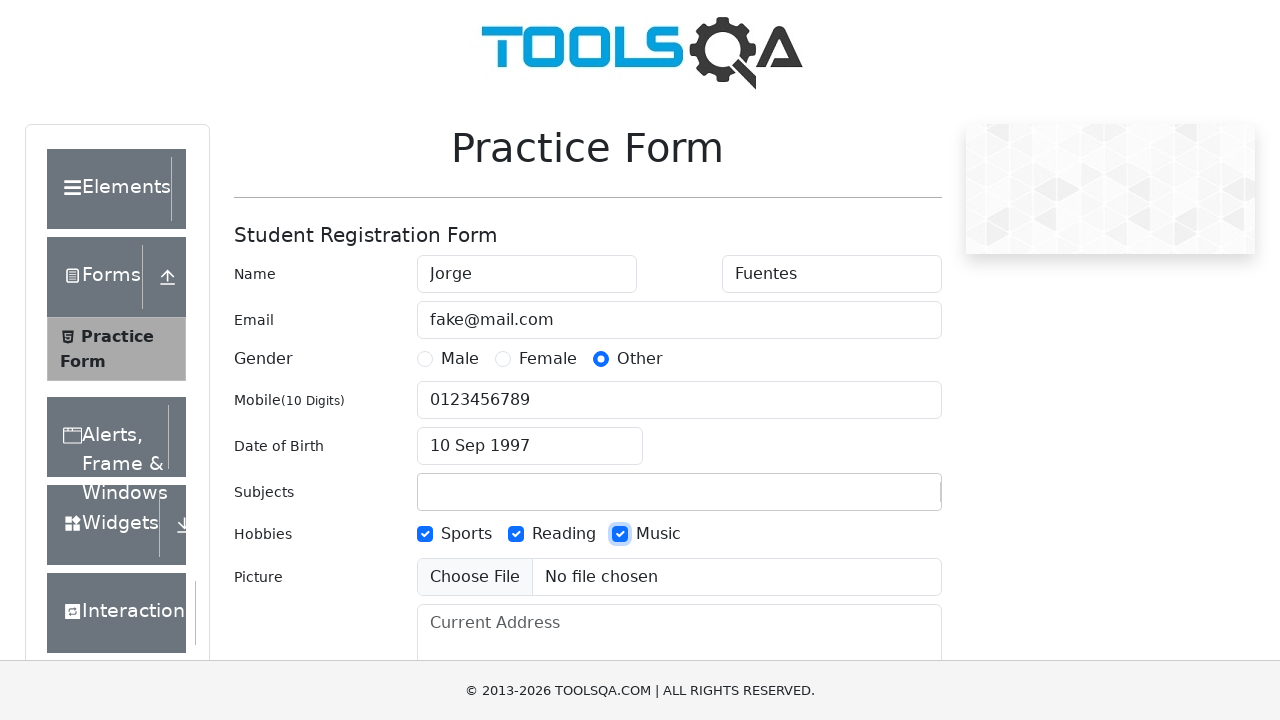

Filled current address field on #currentAddress
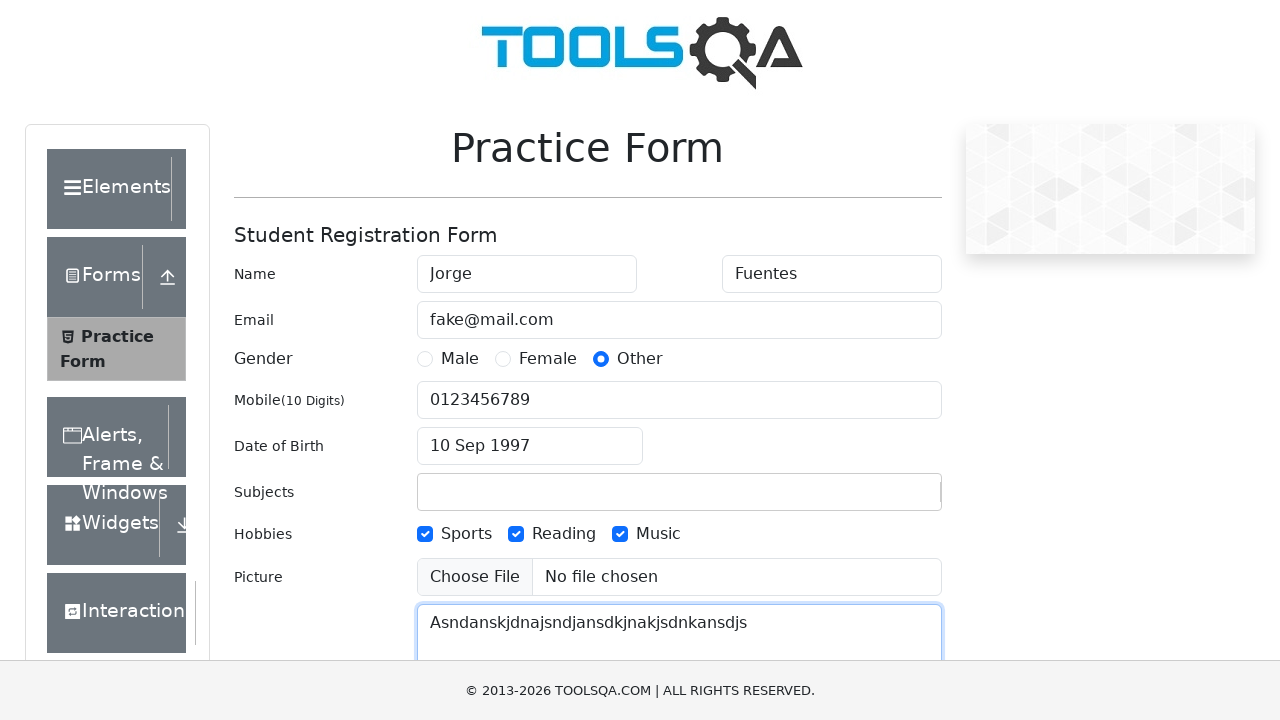

Filled state field with 'NCR' on #react-select-3-input
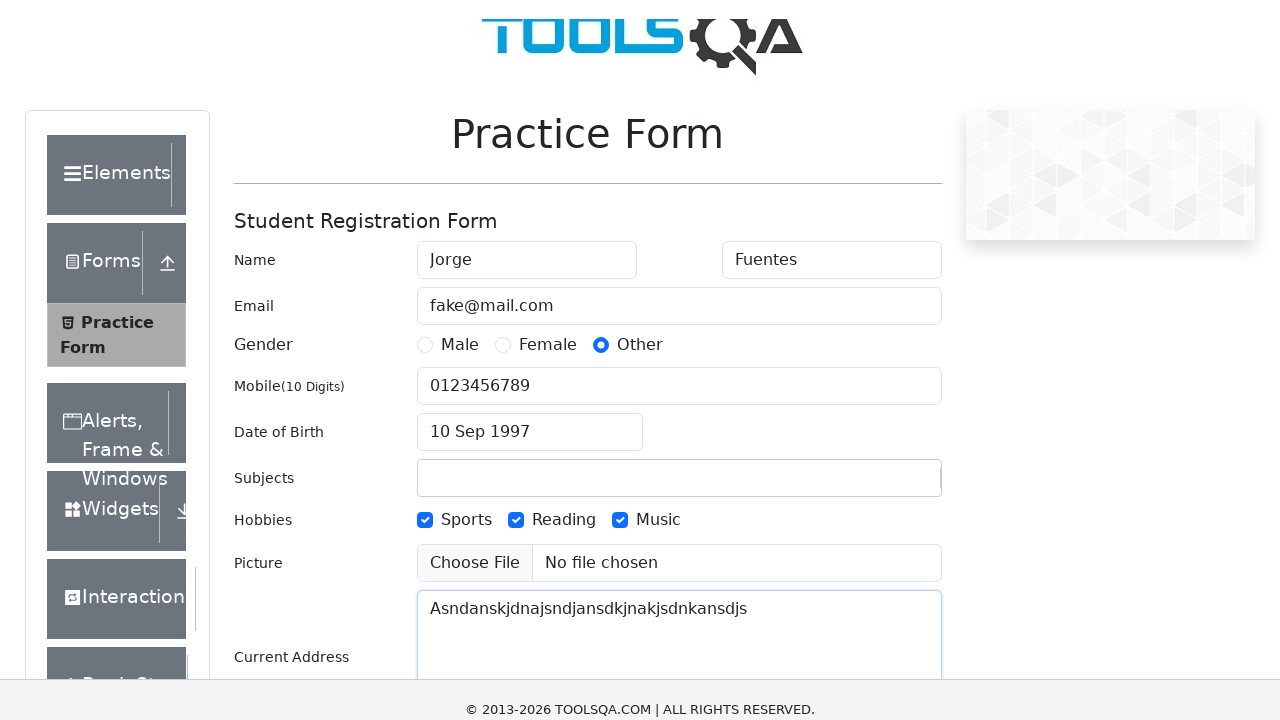

Pressed Enter to confirm state selection
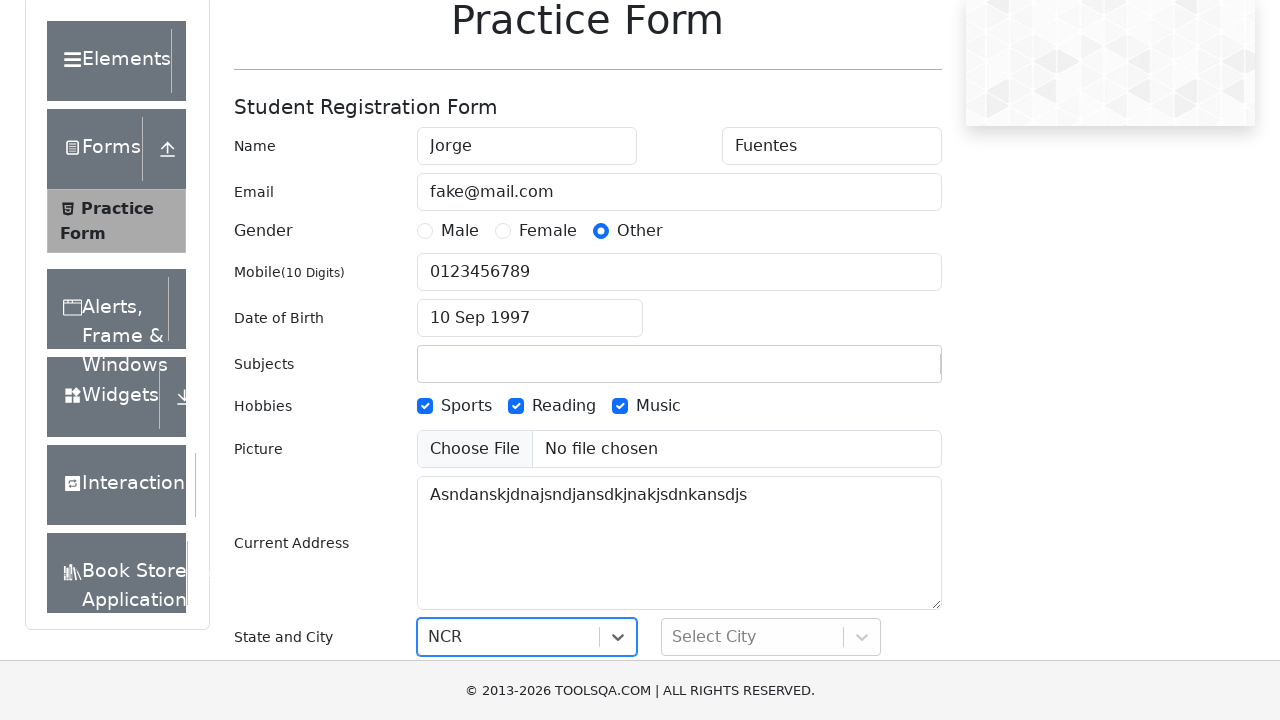

City input field became available
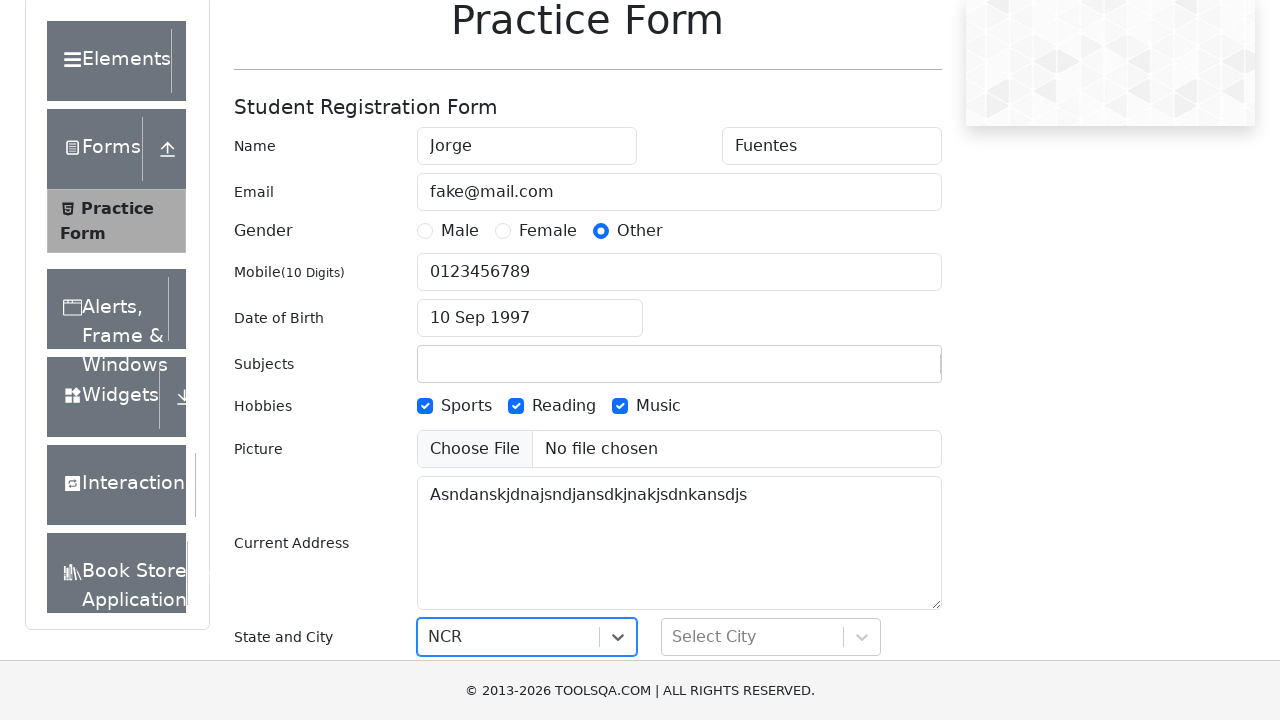

Filled city field with 'Delhi' on #react-select-4-input
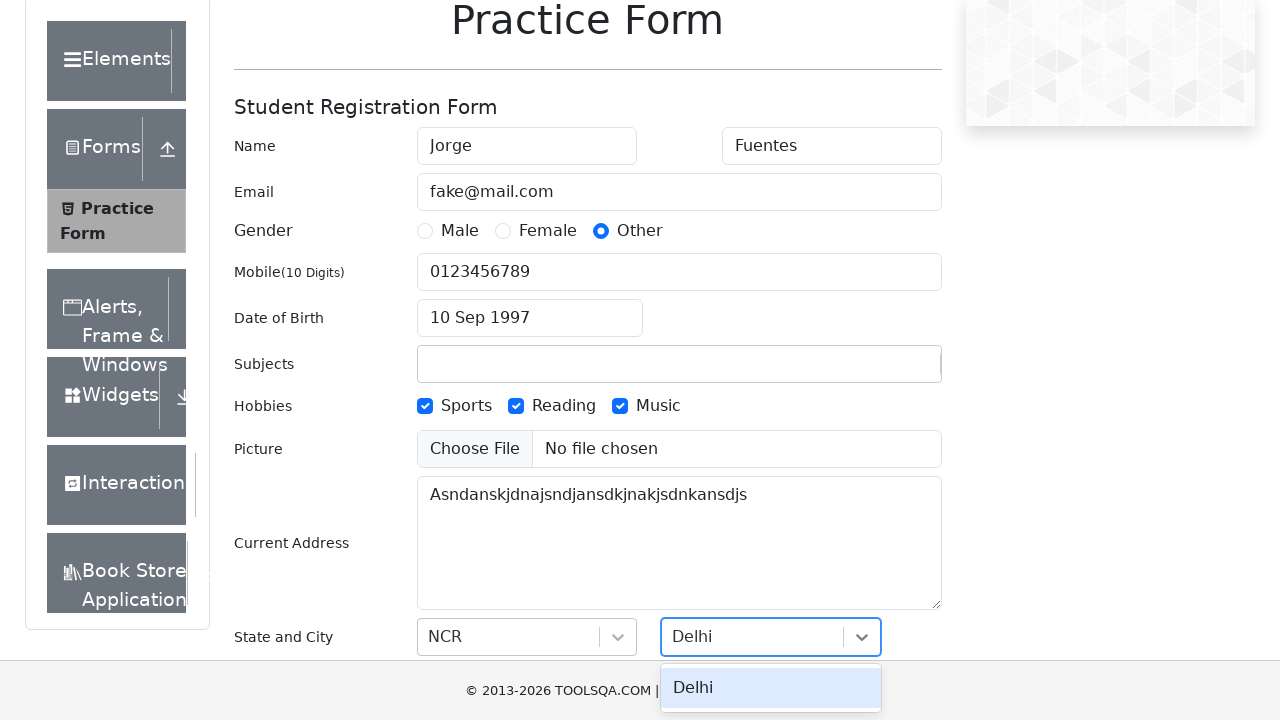

Pressed Enter to confirm city selection
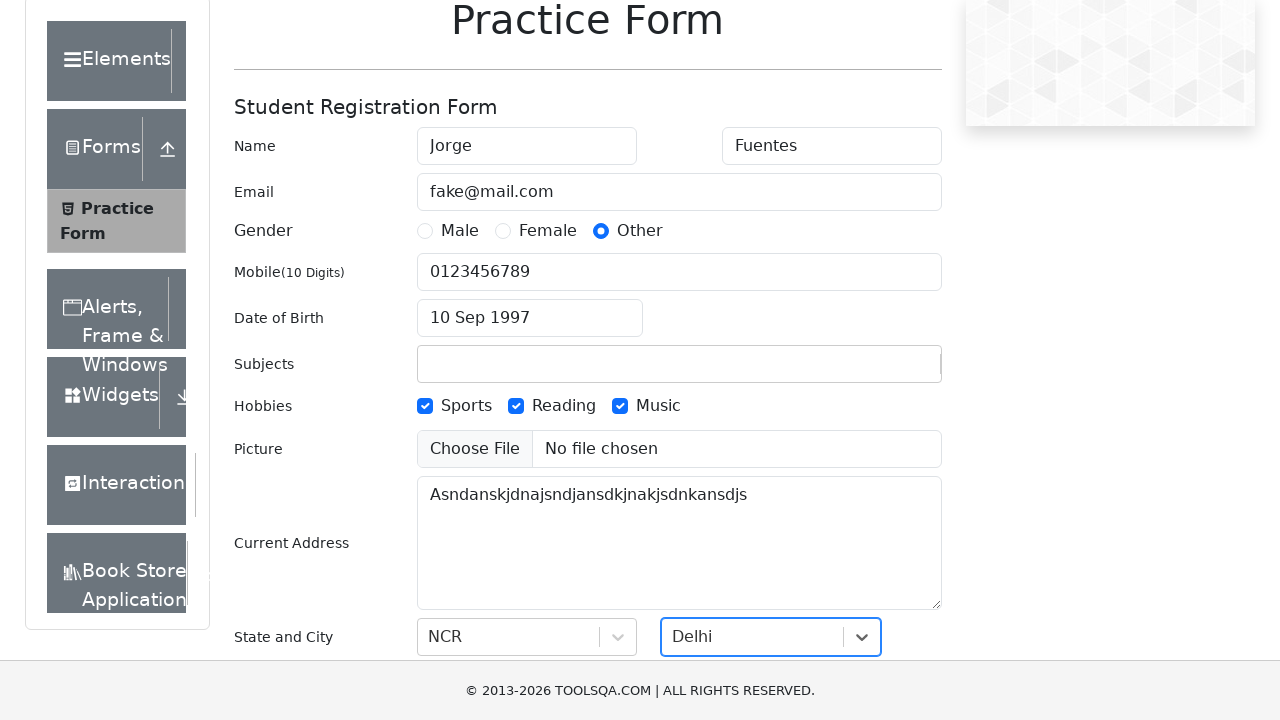

Clicked submit button to submit the registration form at (885, 499) on #submit
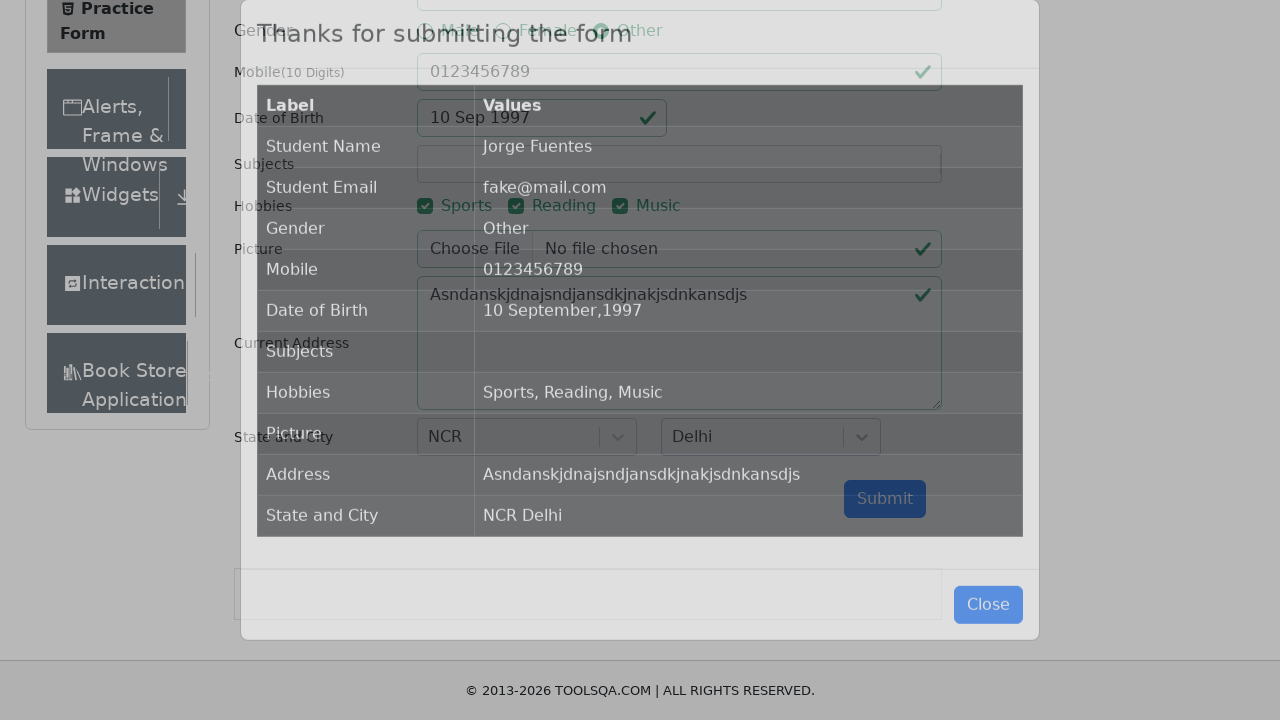

Confirmation modal appeared and is visible
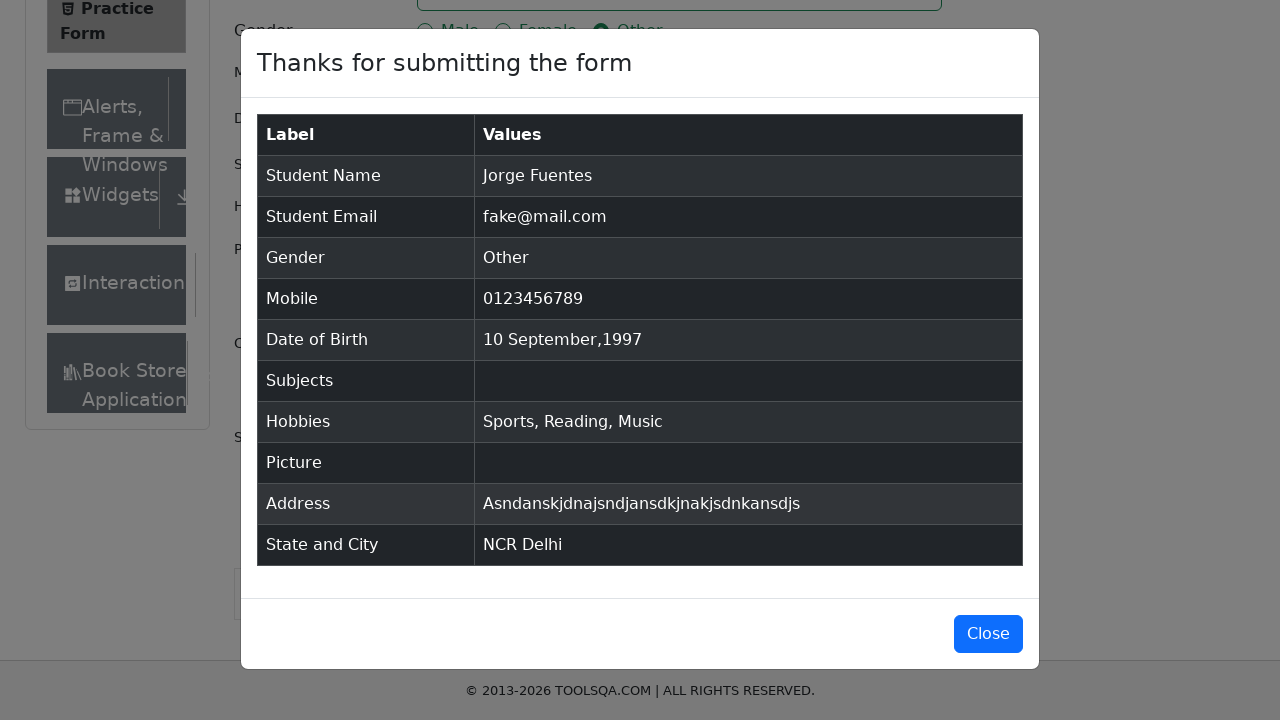

Clicked close button to close the confirmation modal at (988, 634) on #closeLargeModal
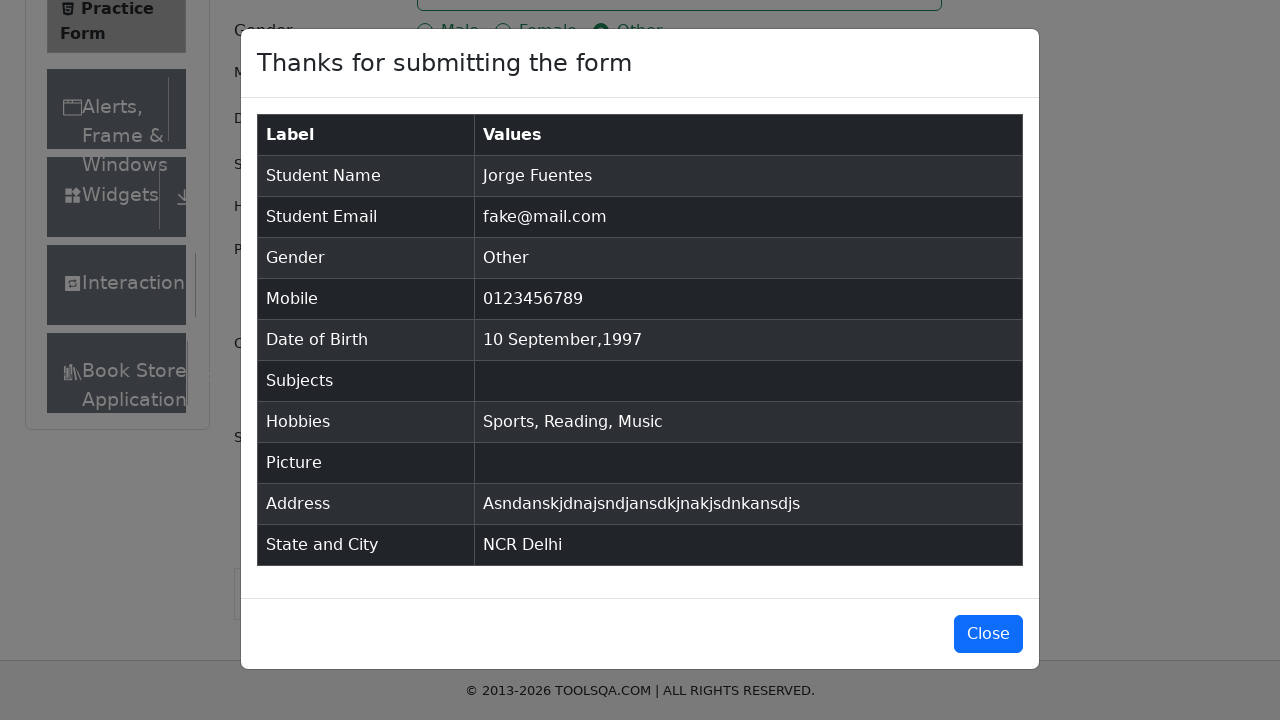

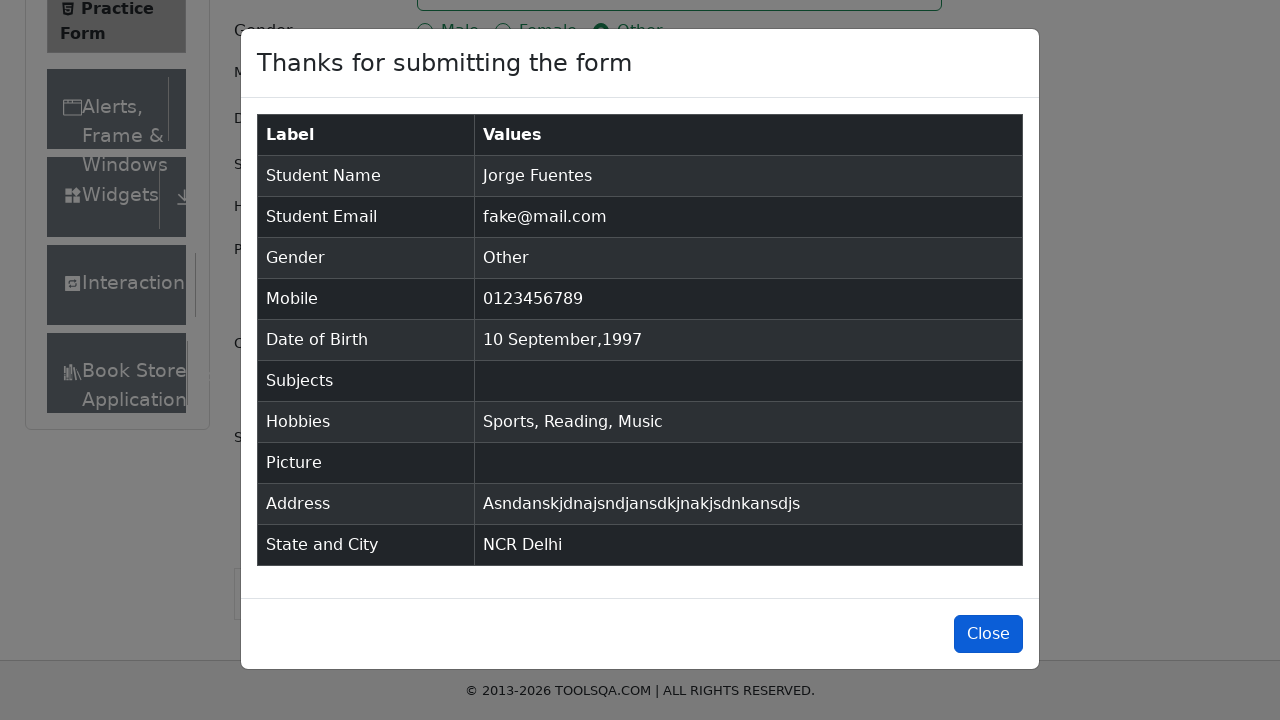